Tests that other controls are hidden when editing a todo item

Starting URL: https://demo.playwright.dev/todomvc

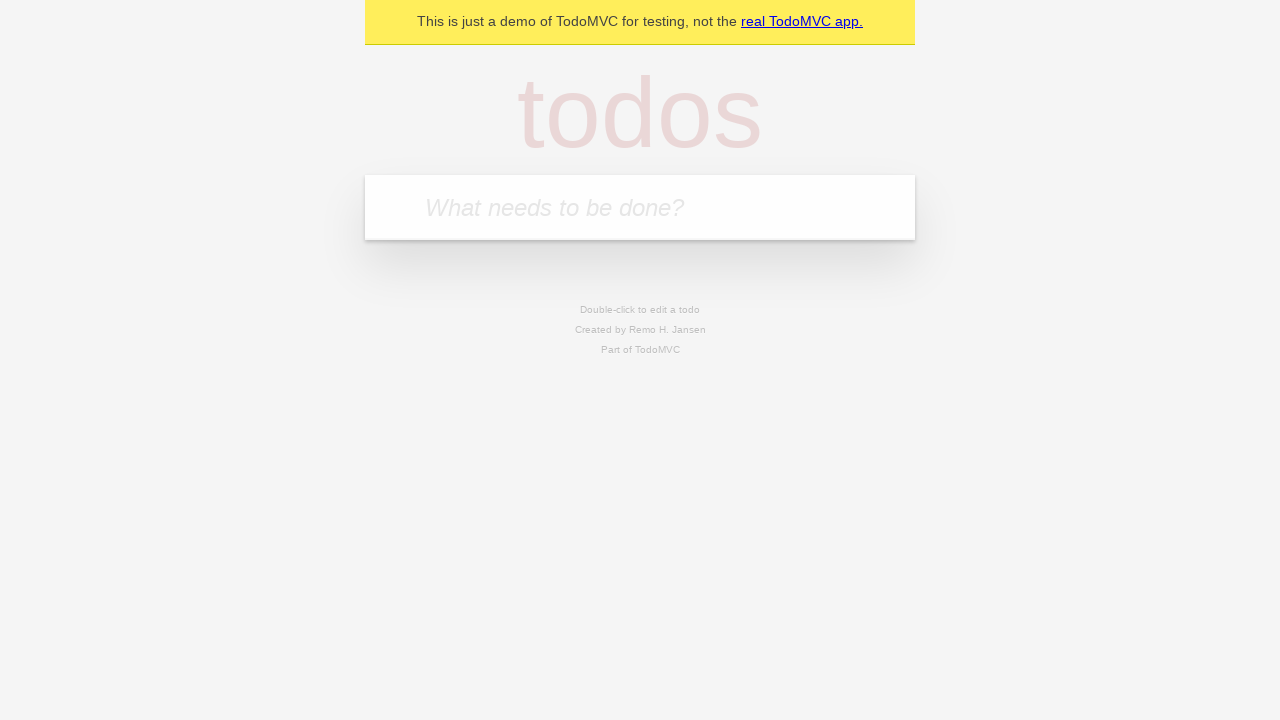

Filled input field with 'buy some cheese' on internal:attr=[placeholder="What needs to be done?"i]
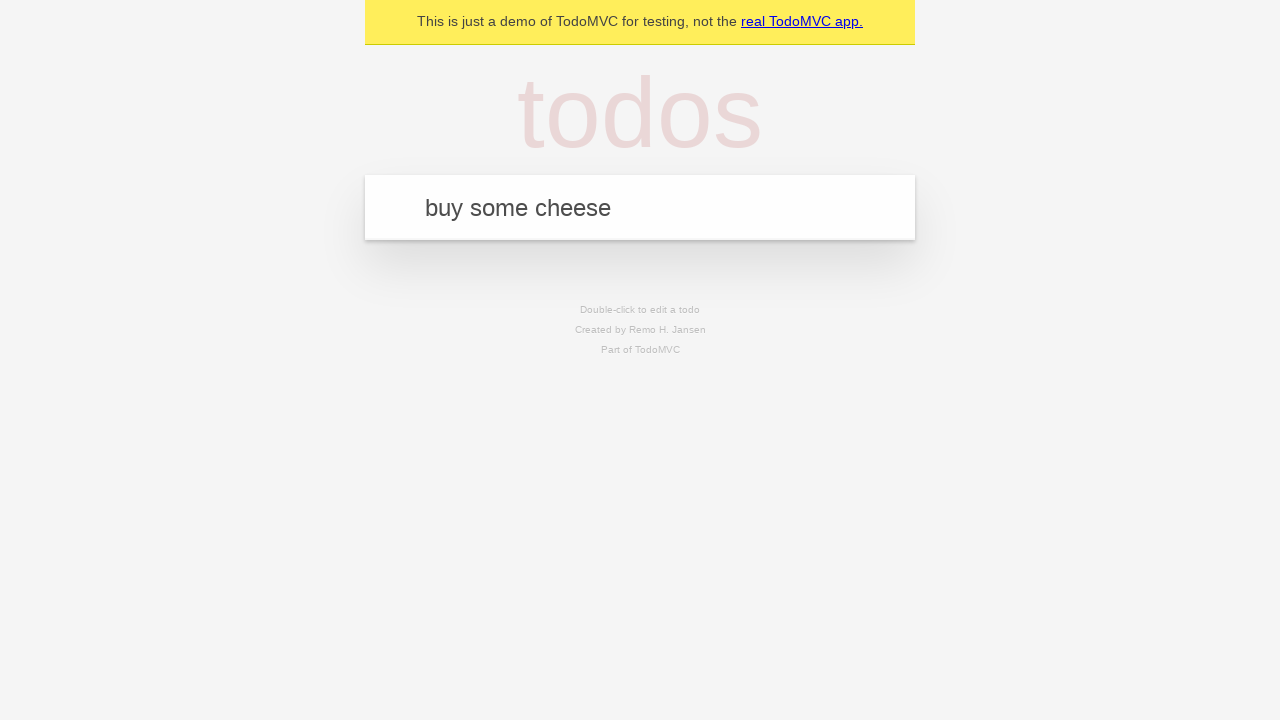

Pressed Enter to create first todo on internal:attr=[placeholder="What needs to be done?"i]
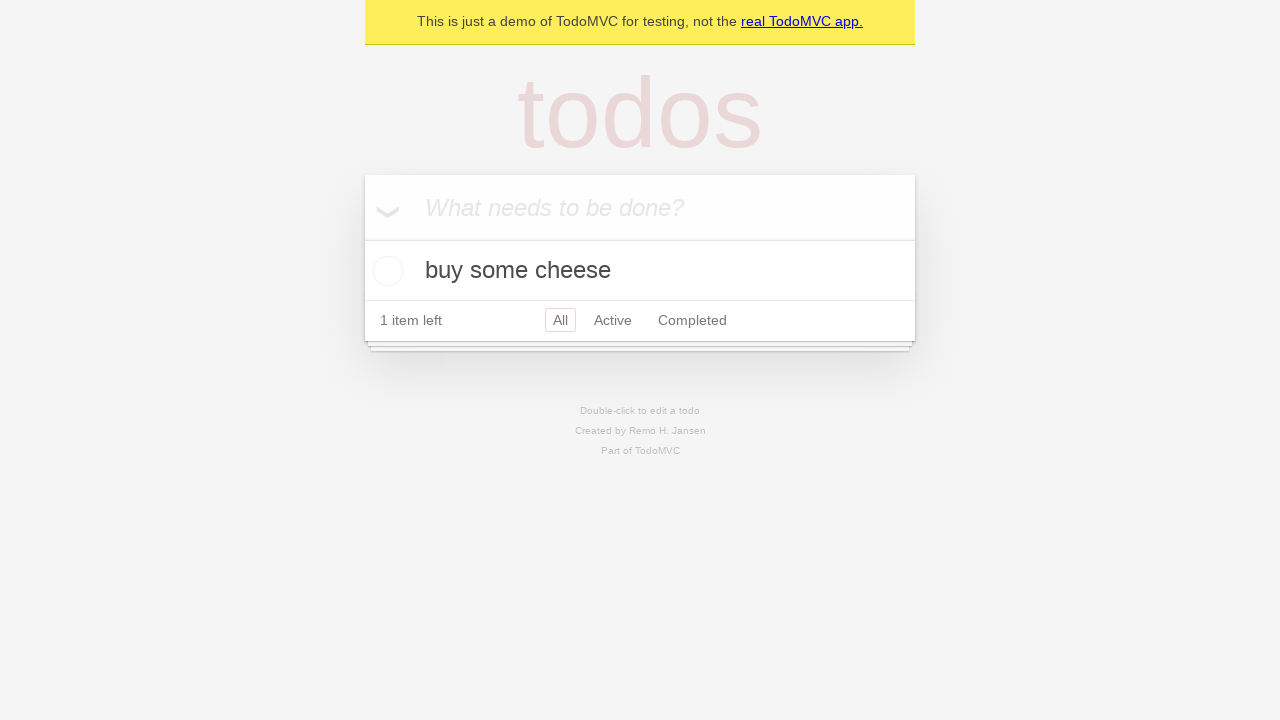

Filled input field with 'feed the cat' on internal:attr=[placeholder="What needs to be done?"i]
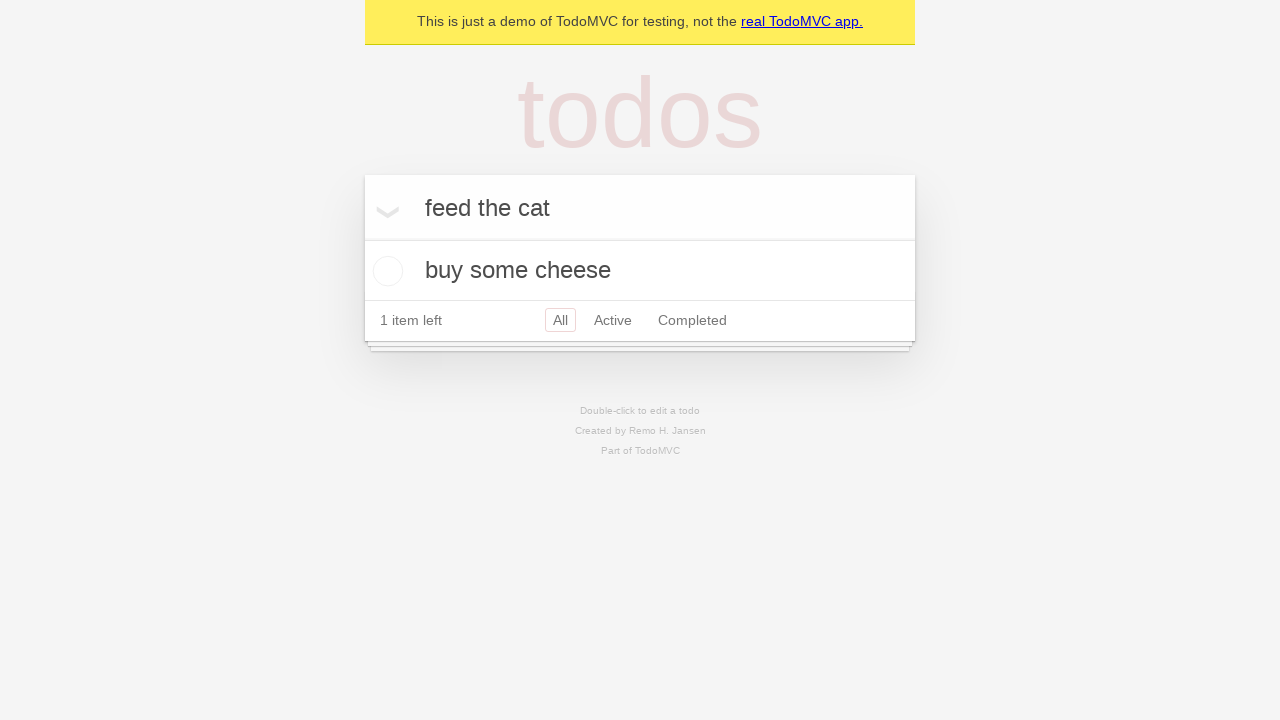

Pressed Enter to create second todo on internal:attr=[placeholder="What needs to be done?"i]
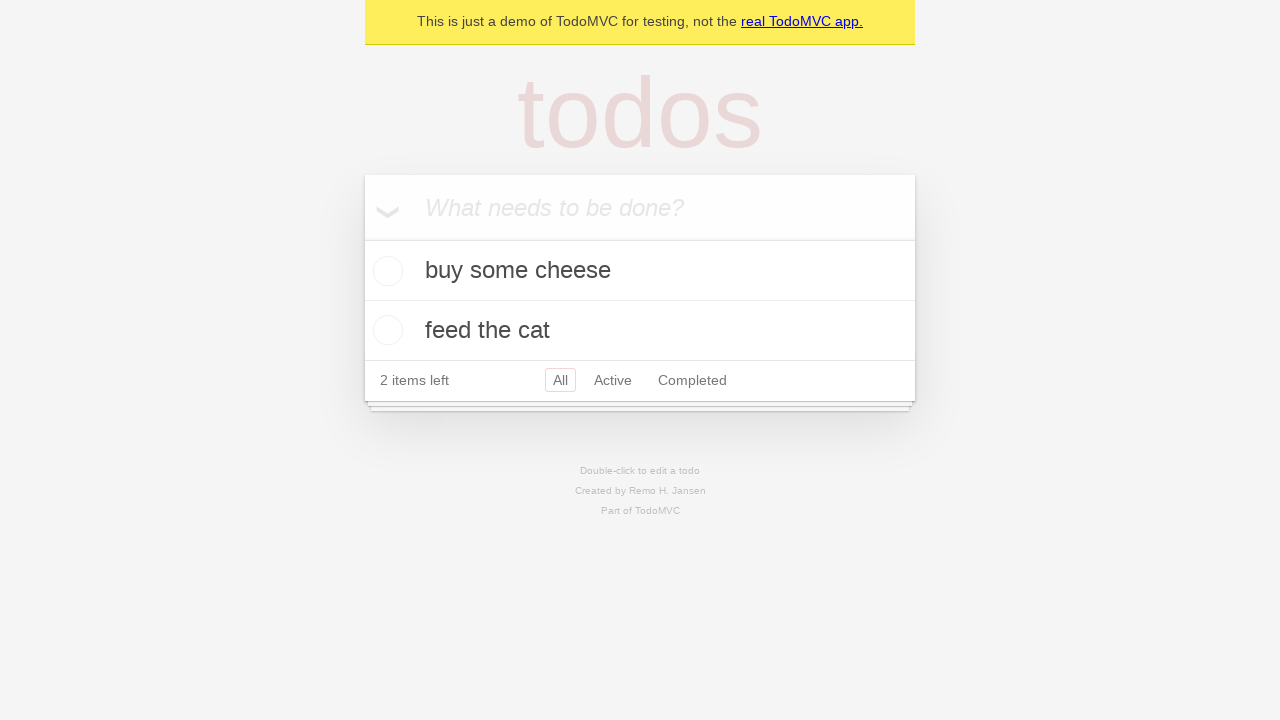

Filled input field with 'book a doctors appointment' on internal:attr=[placeholder="What needs to be done?"i]
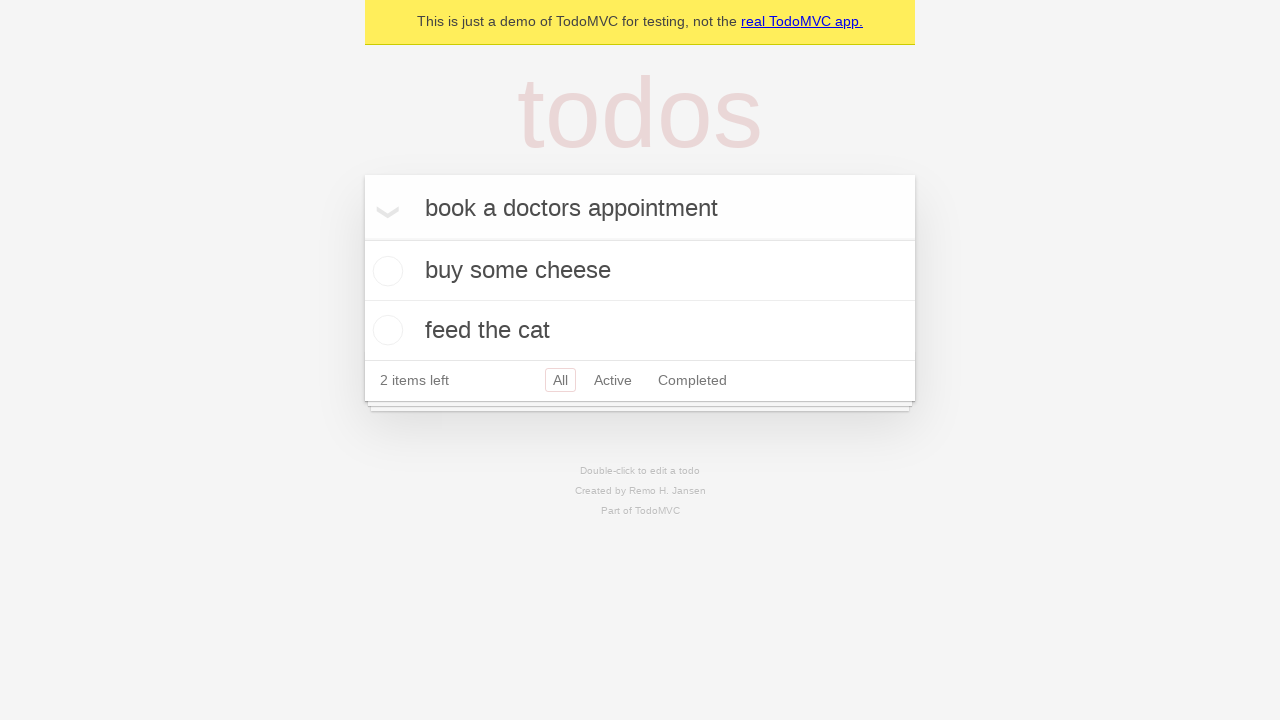

Pressed Enter to create third todo on internal:attr=[placeholder="What needs to be done?"i]
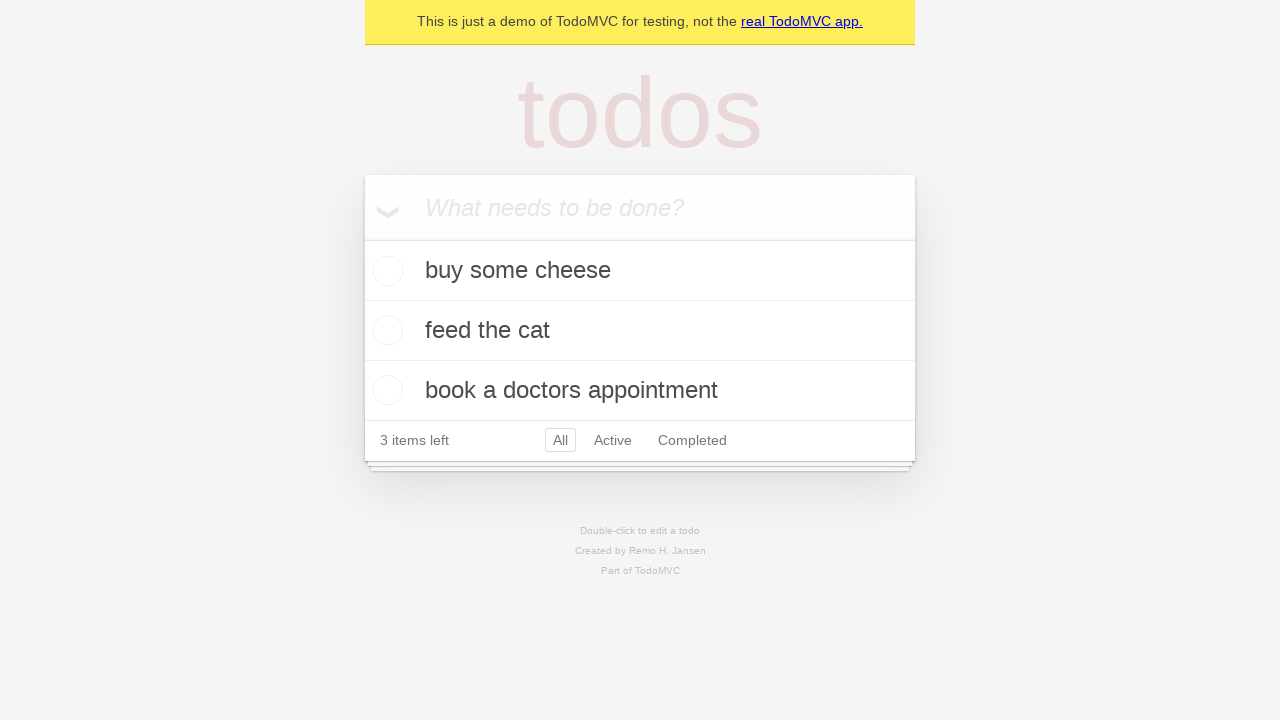

Double-clicked second todo item to enter edit mode at (640, 331) on internal:testid=[data-testid="todo-item"s] >> nth=1
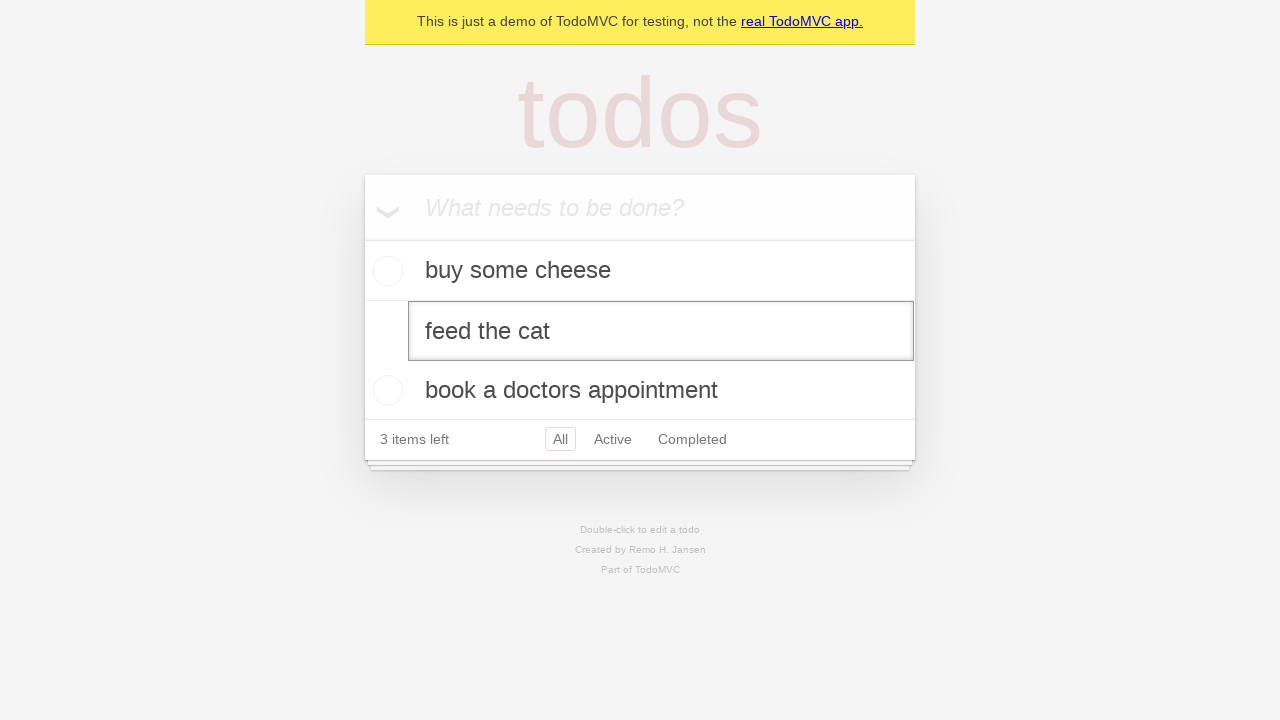

Edit textbox became visible for second todo item
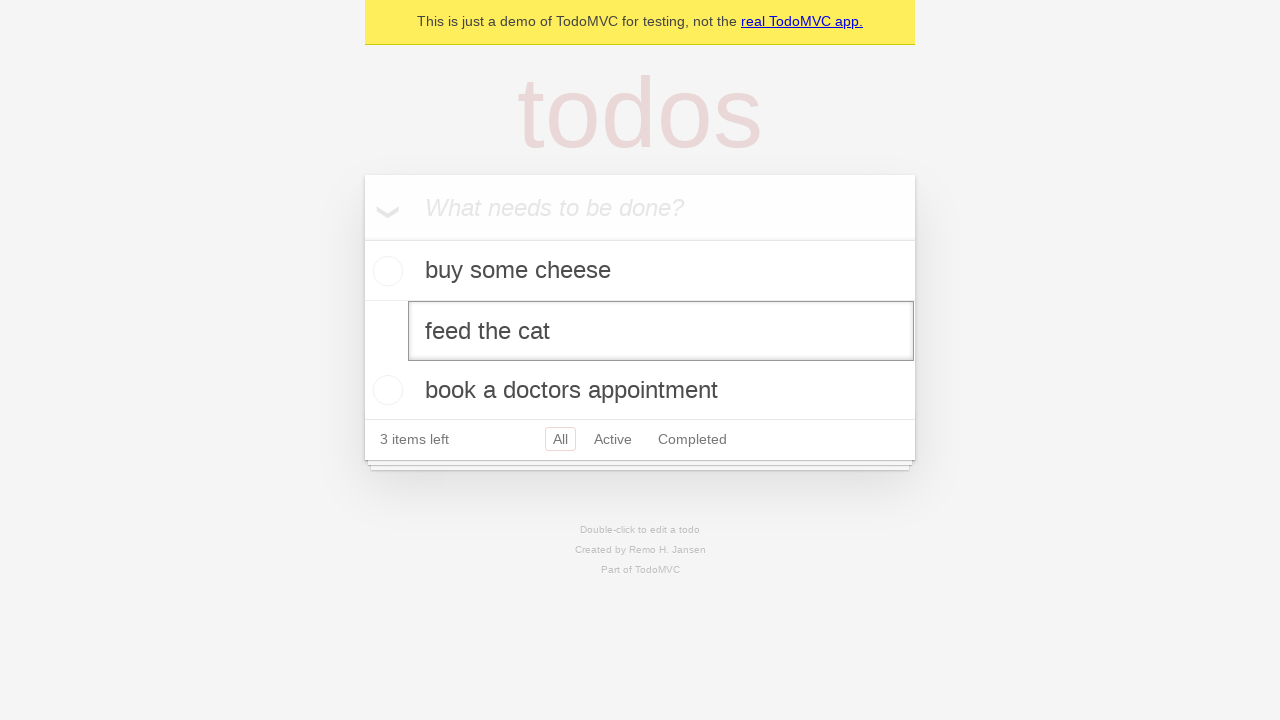

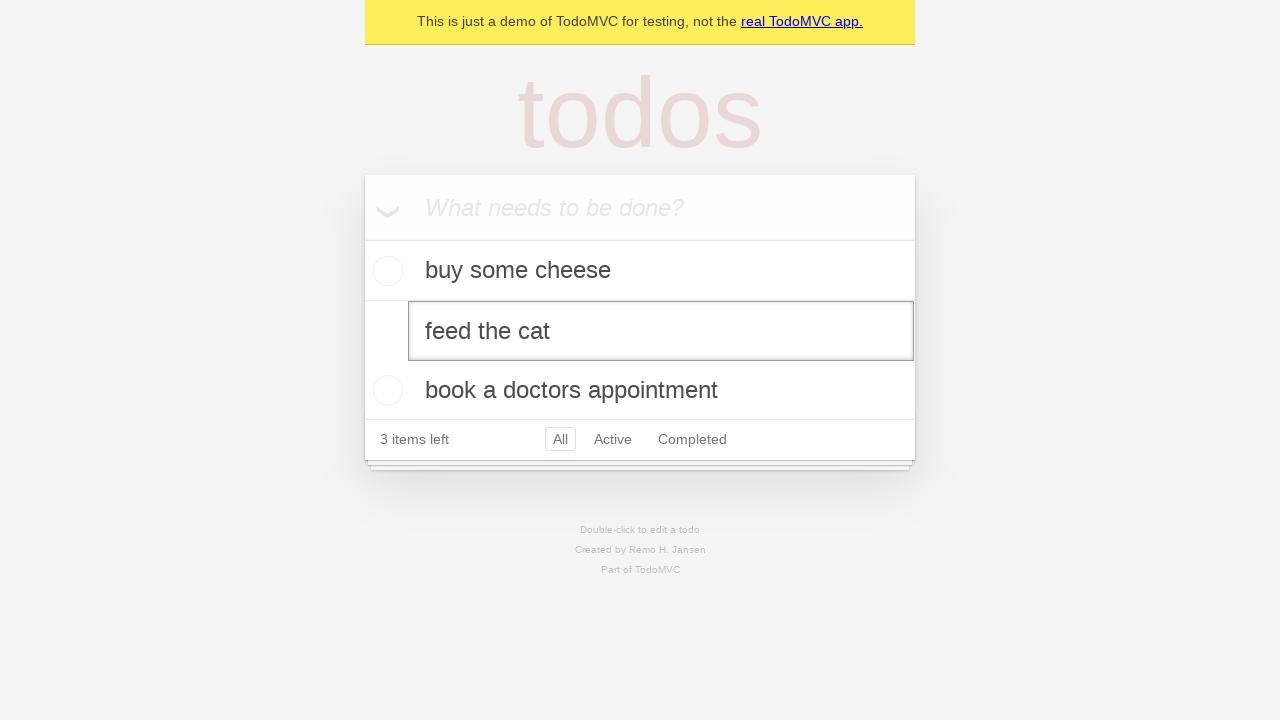